Tests handling a JavaScript prompt dialog by clicking a button, entering text into the prompt, accepting it, and verifying the entered text appears in the result.

Starting URL: https://automationfc.github.io/basic-form/index.html

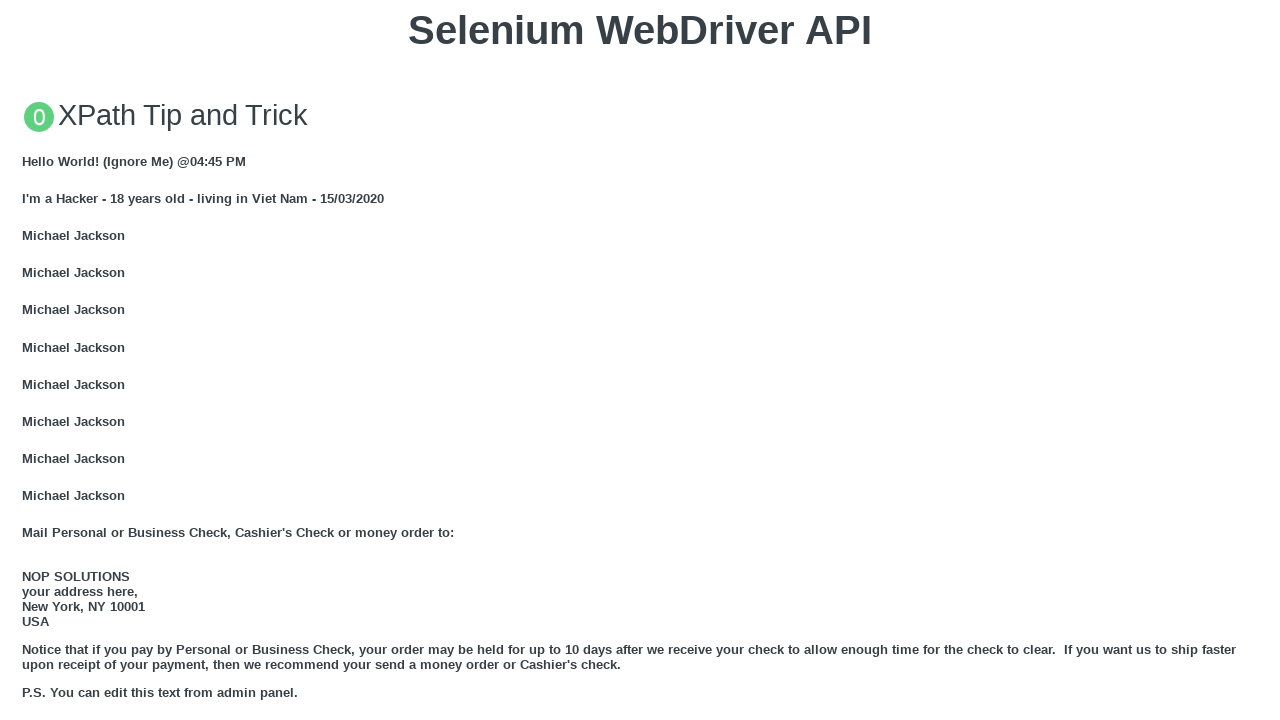

Set up dialog handler to accept prompt with text 'TestAutomation2024'
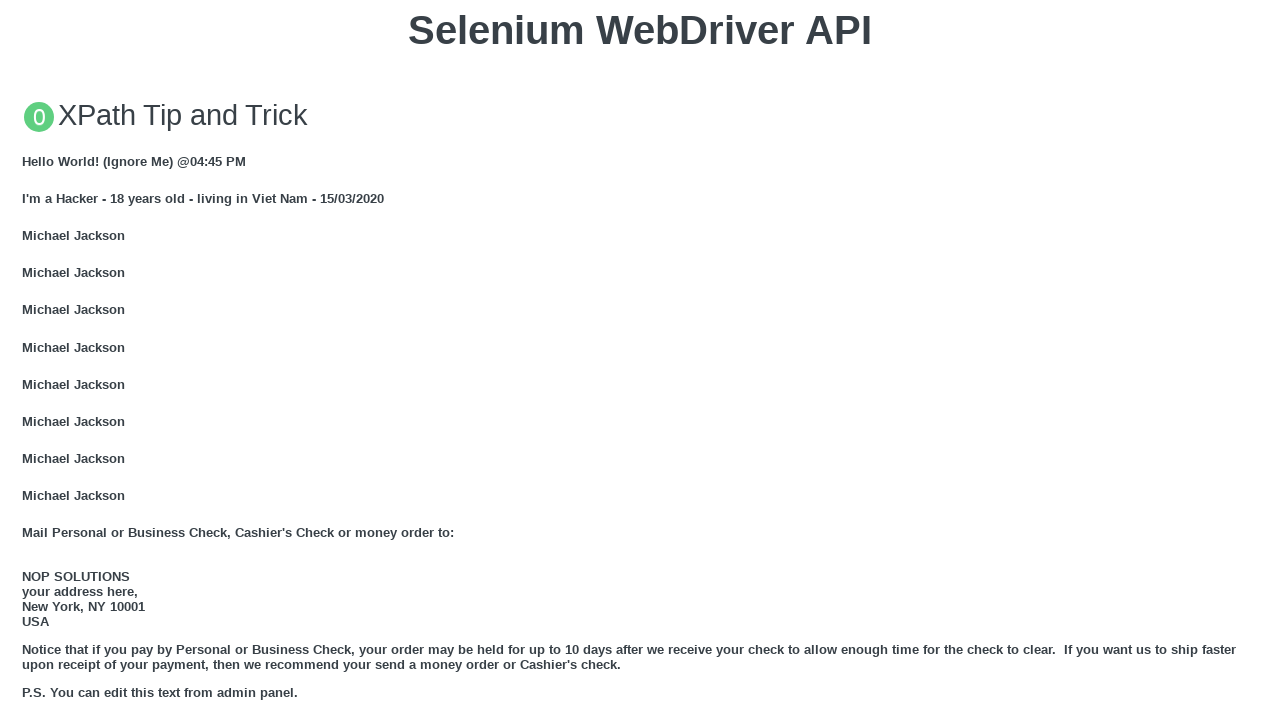

Clicked button to trigger JS Prompt dialog at (640, 360) on xpath=//button[text()='Click for JS Prompt']
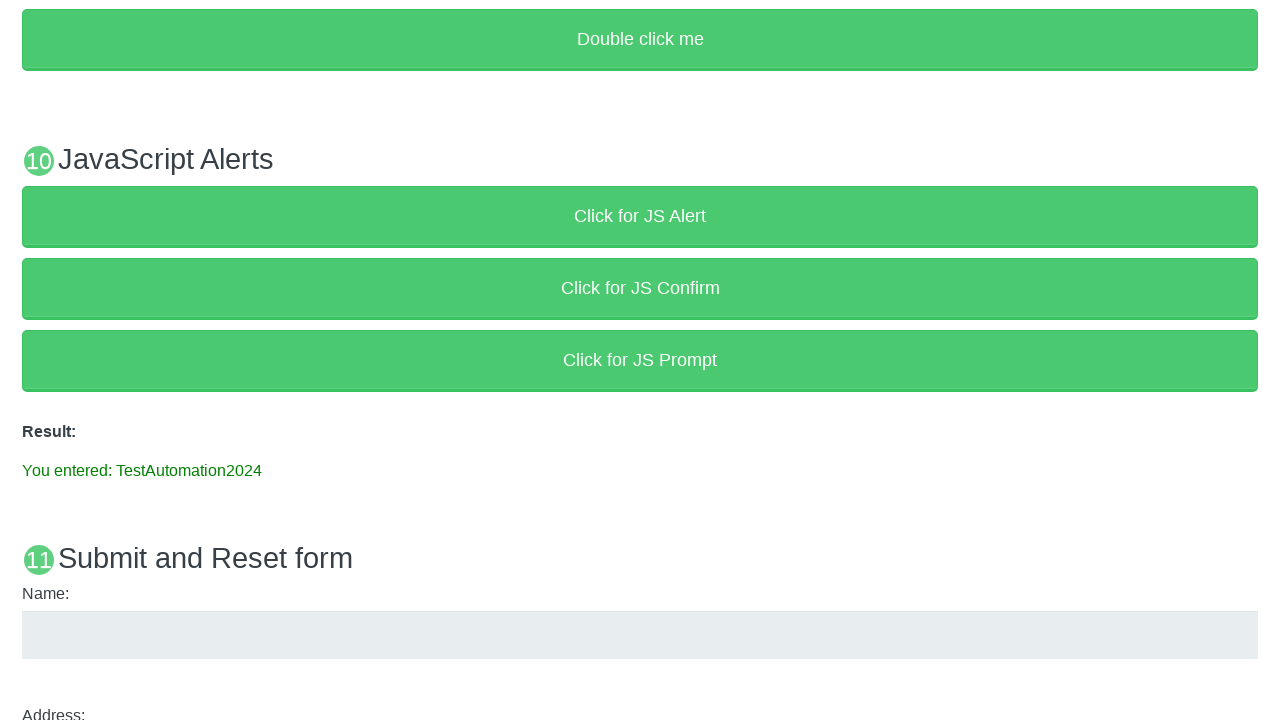

Verified prompt result displays 'You entered: TestAutomation2024'
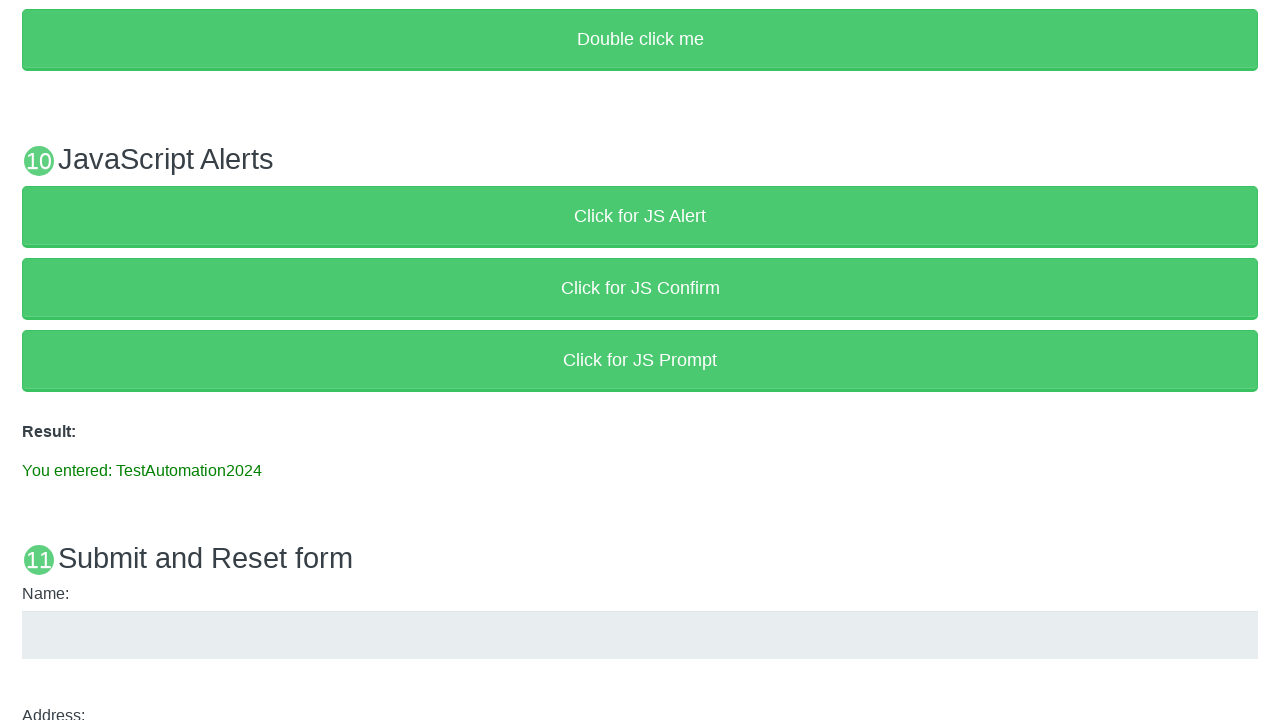

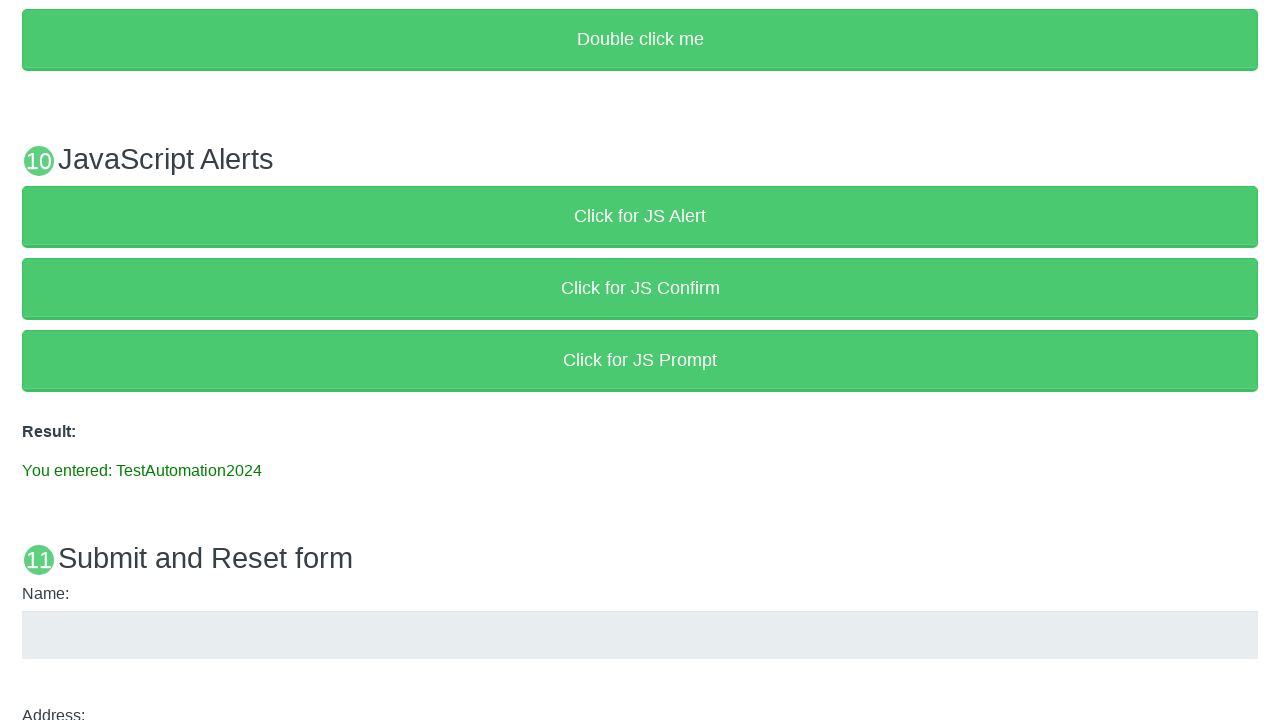